Tests drawing a rectangle/ellipse shape on an online whiteboard by creating a named board, selecting the ellipse tool, and performing mouse drag actions to draw.

Starting URL: https://wbo.ophir.dev/

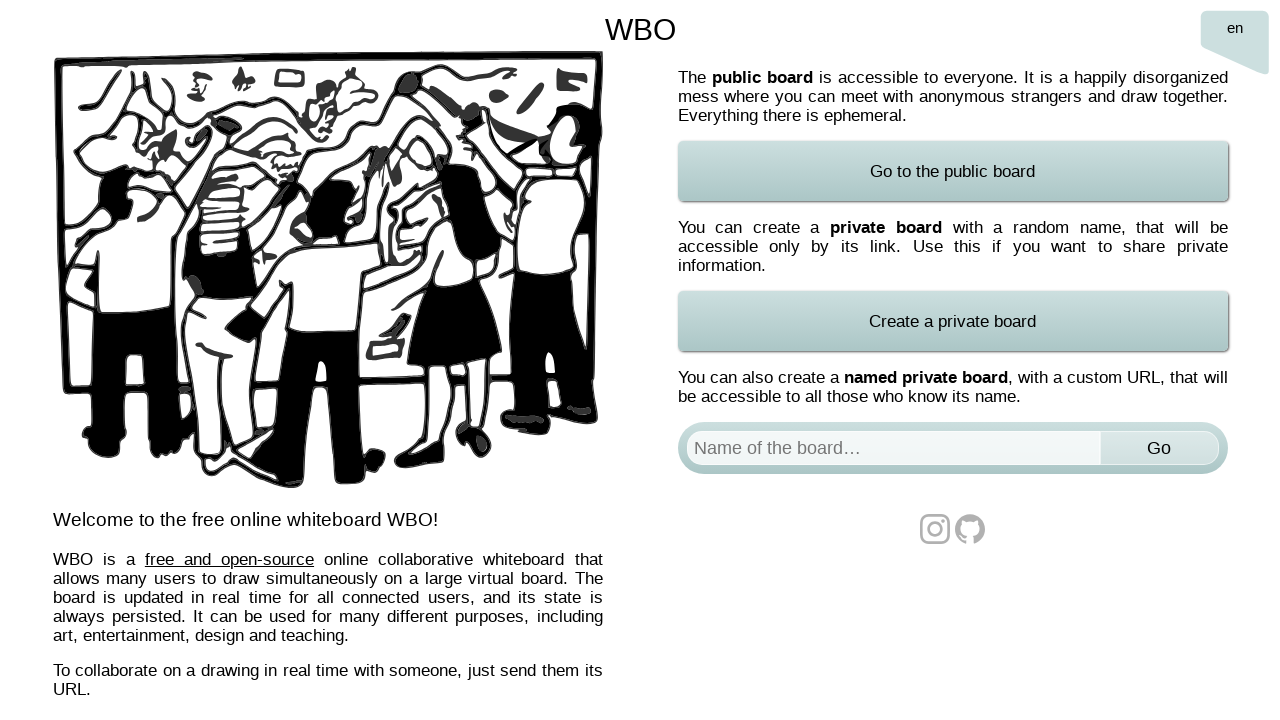

Waited for board element to load
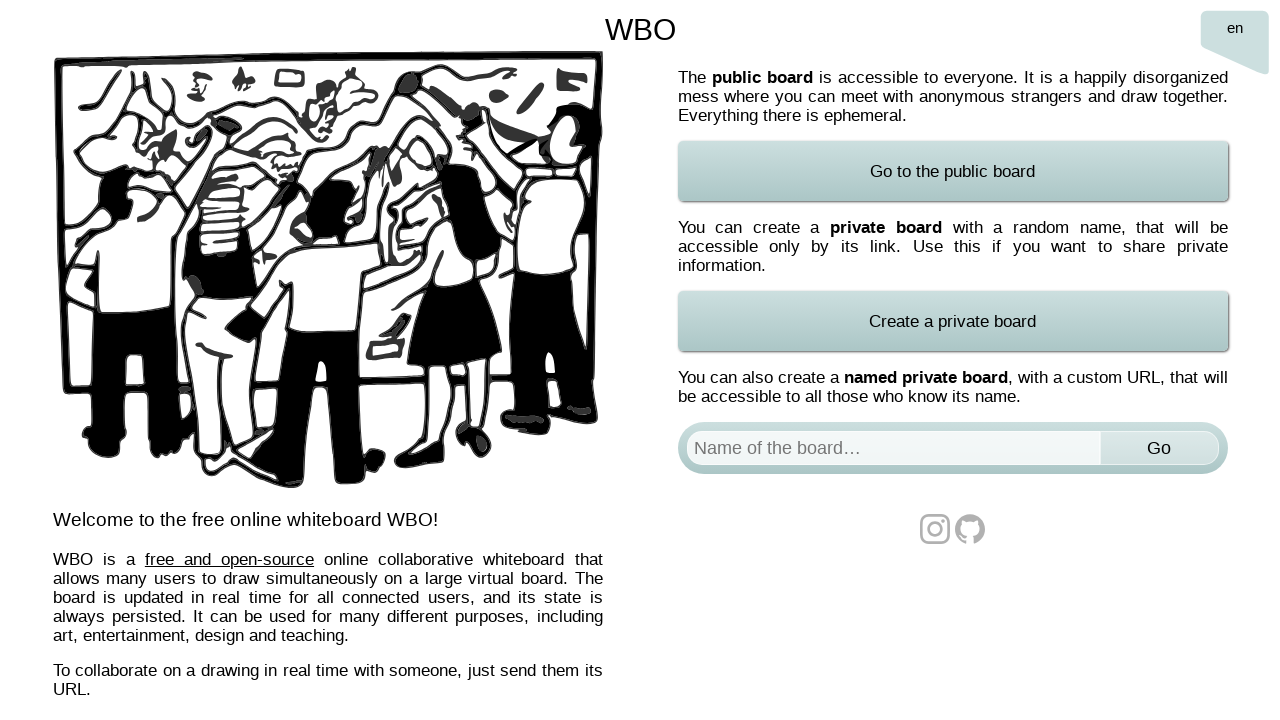

Filled board name field with 'Selenium Test Board 42' on #board
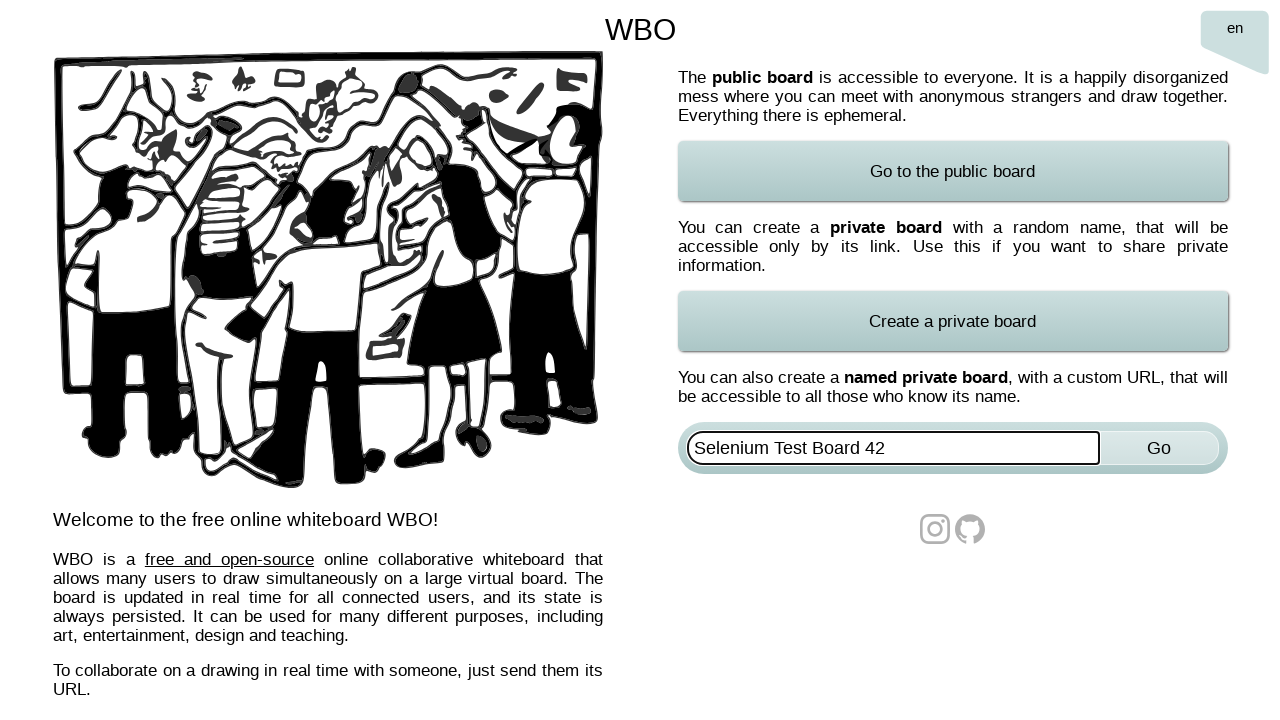

Clicked create board button at (1159, 448) on xpath=//*[@id='named-board-form']/input[2]
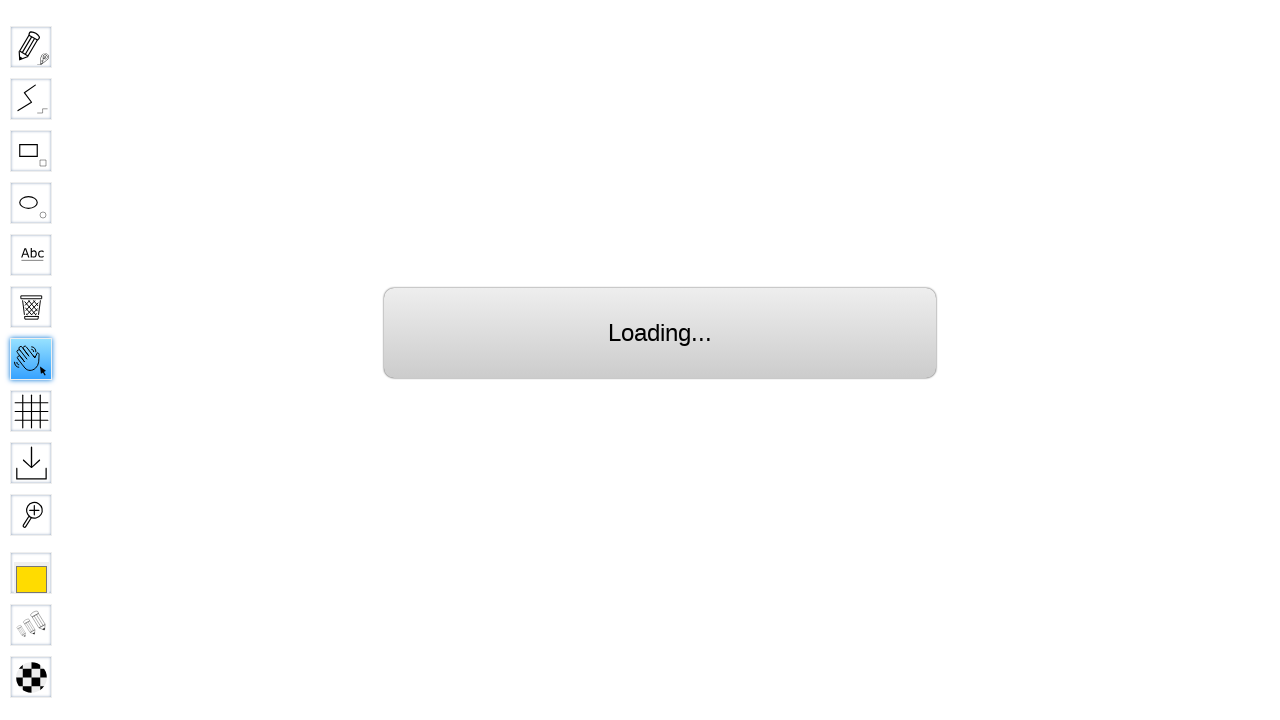

Waited for ellipse tool to be available
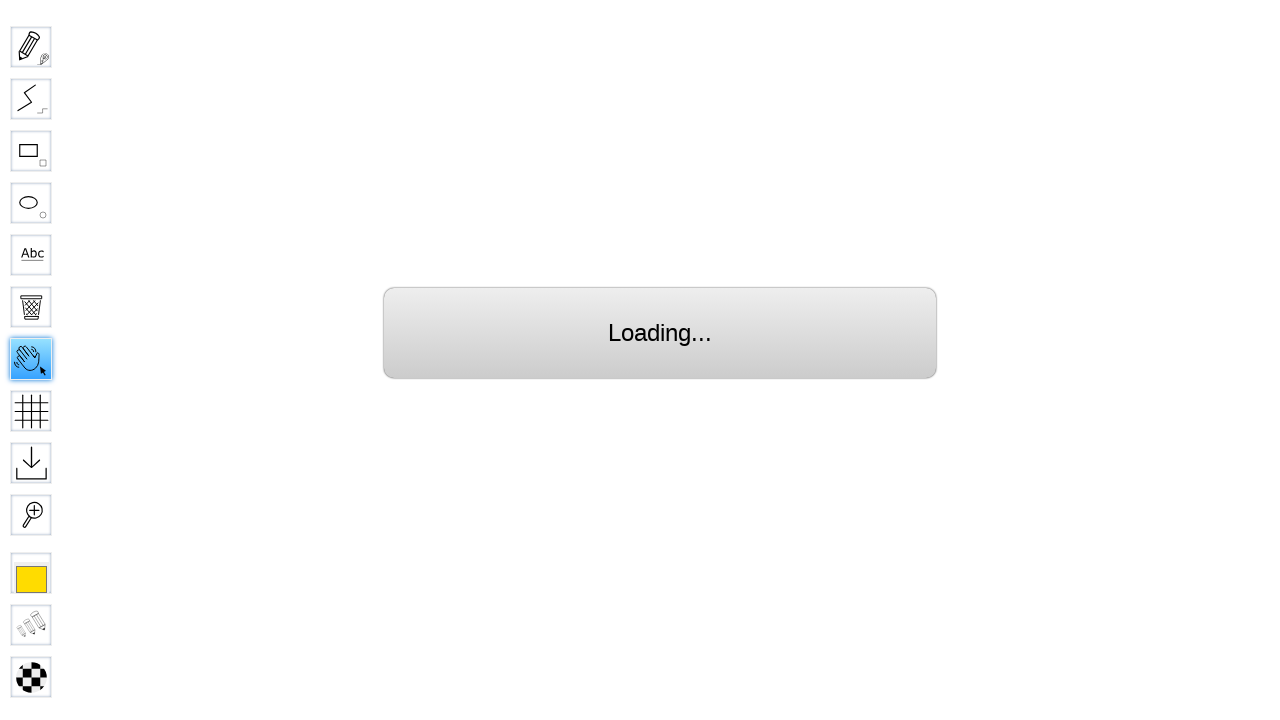

Selected the ellipse tool at (31, 203) on #toolID-Ellipse
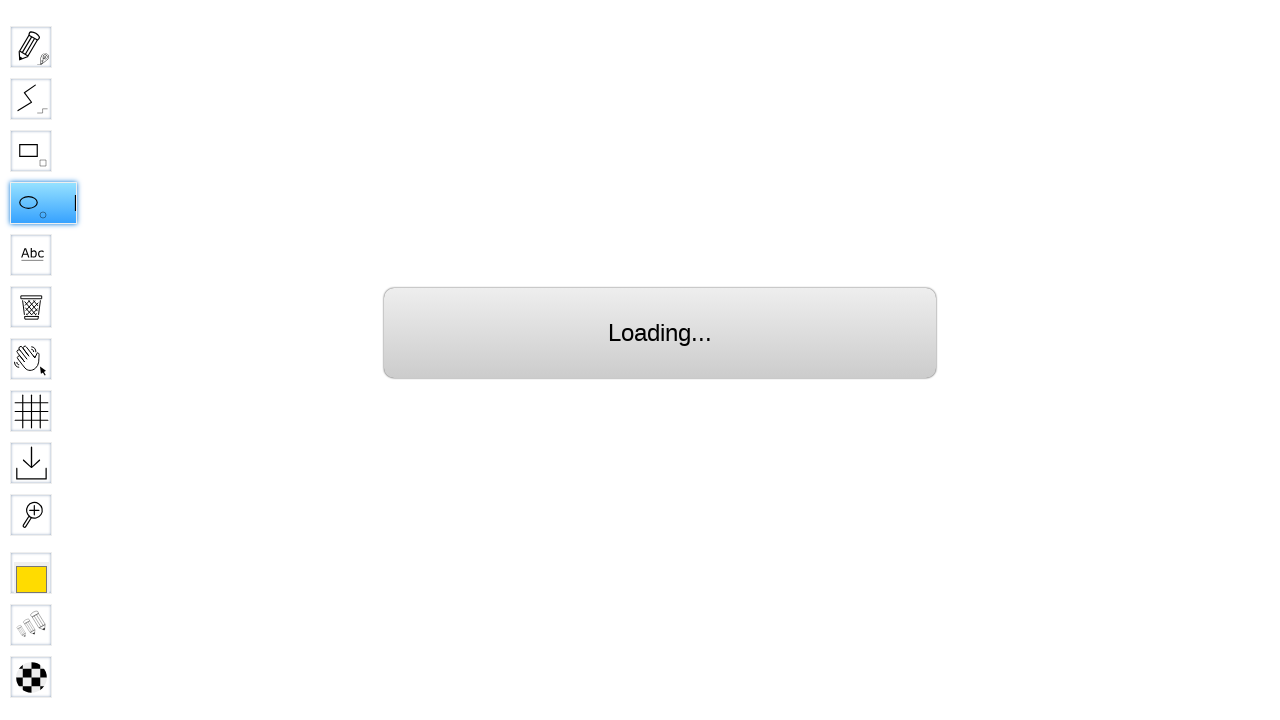

Moved mouse to center of canvas at (640, 360)
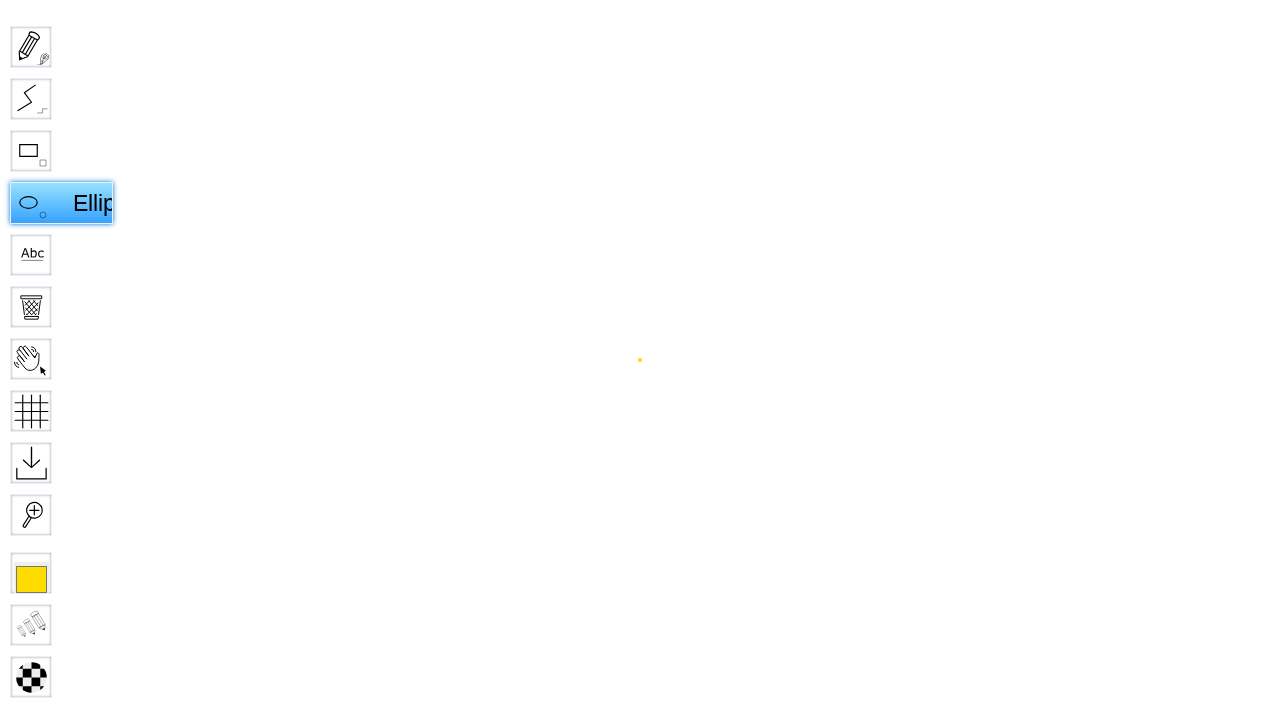

Pressed mouse button down to start drawing at (640, 360)
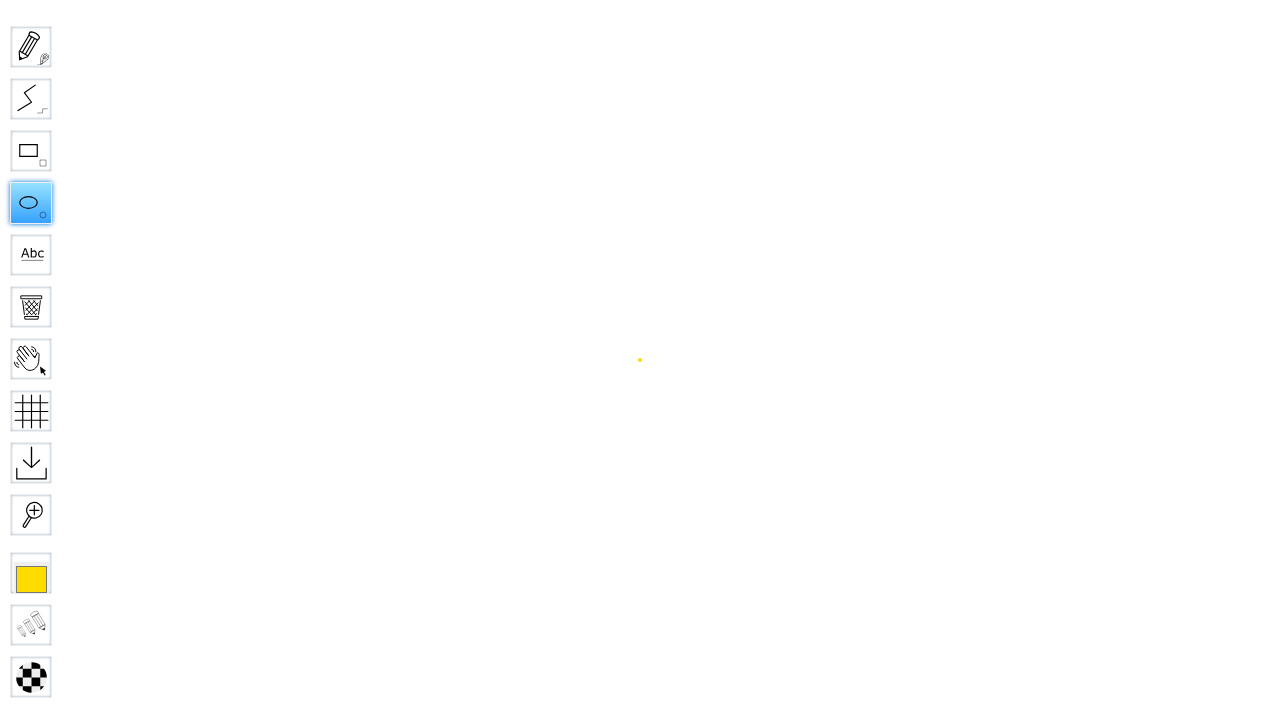

Dragged mouse to the right to draw rectangle width at (1140, 360)
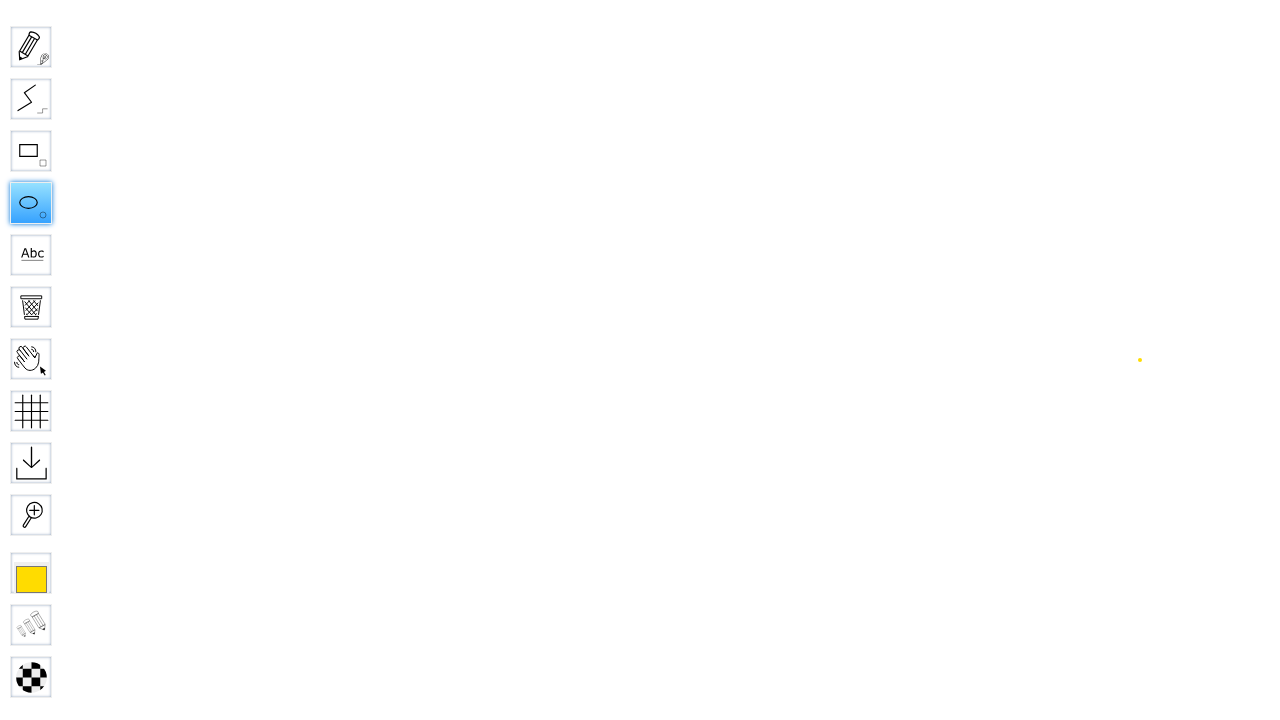

Dragged mouse downward to draw rectangle height at (1140, 560)
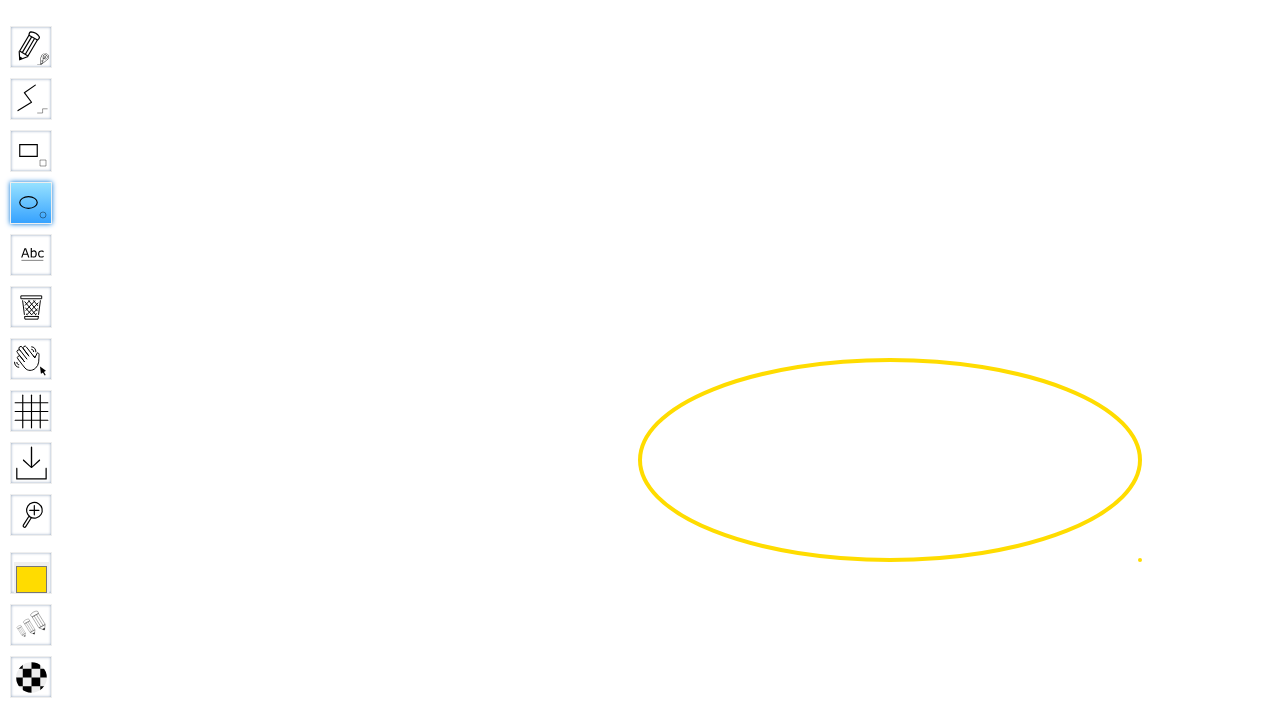

Released mouse button to complete shape drawing at (1140, 560)
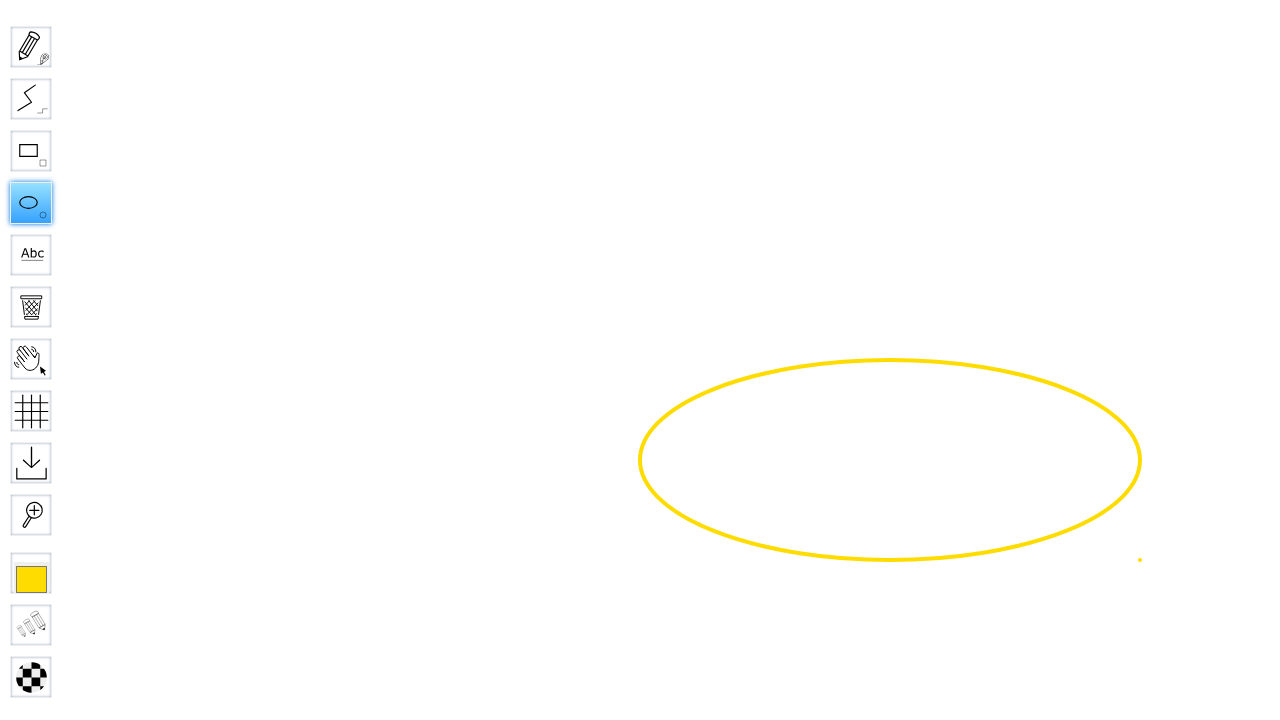

Waited 1 second for drawing operation to complete
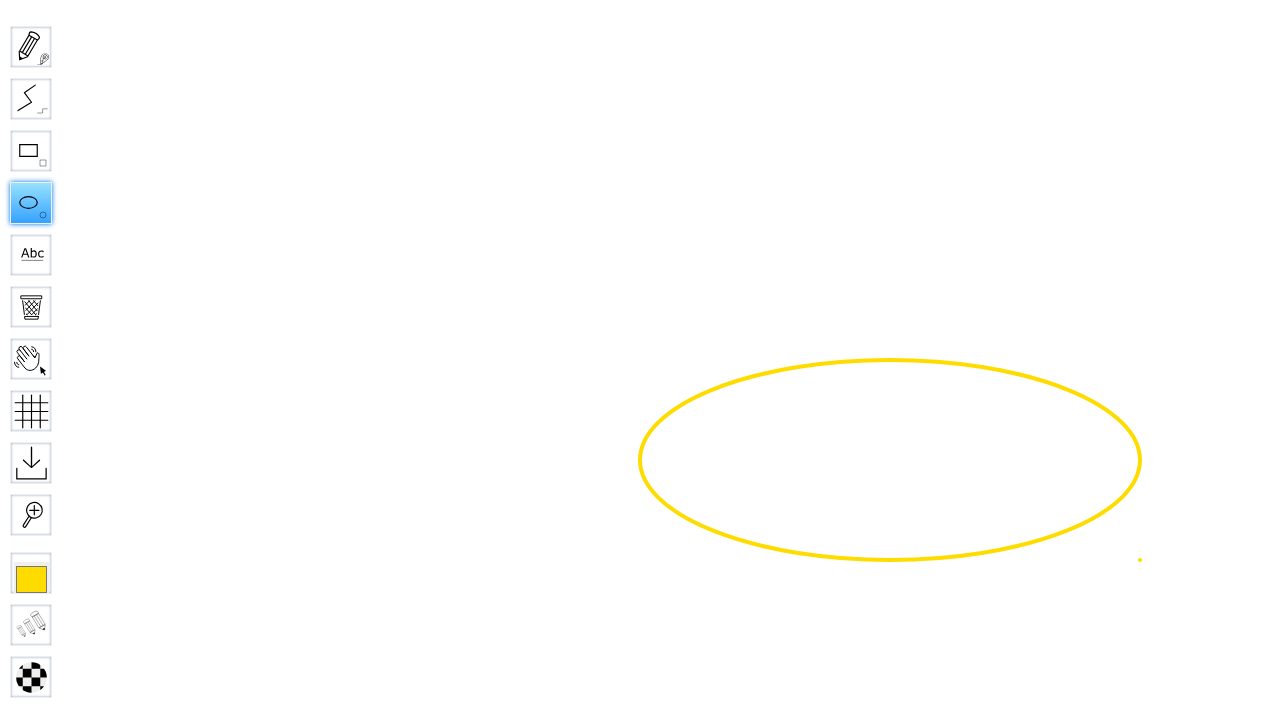

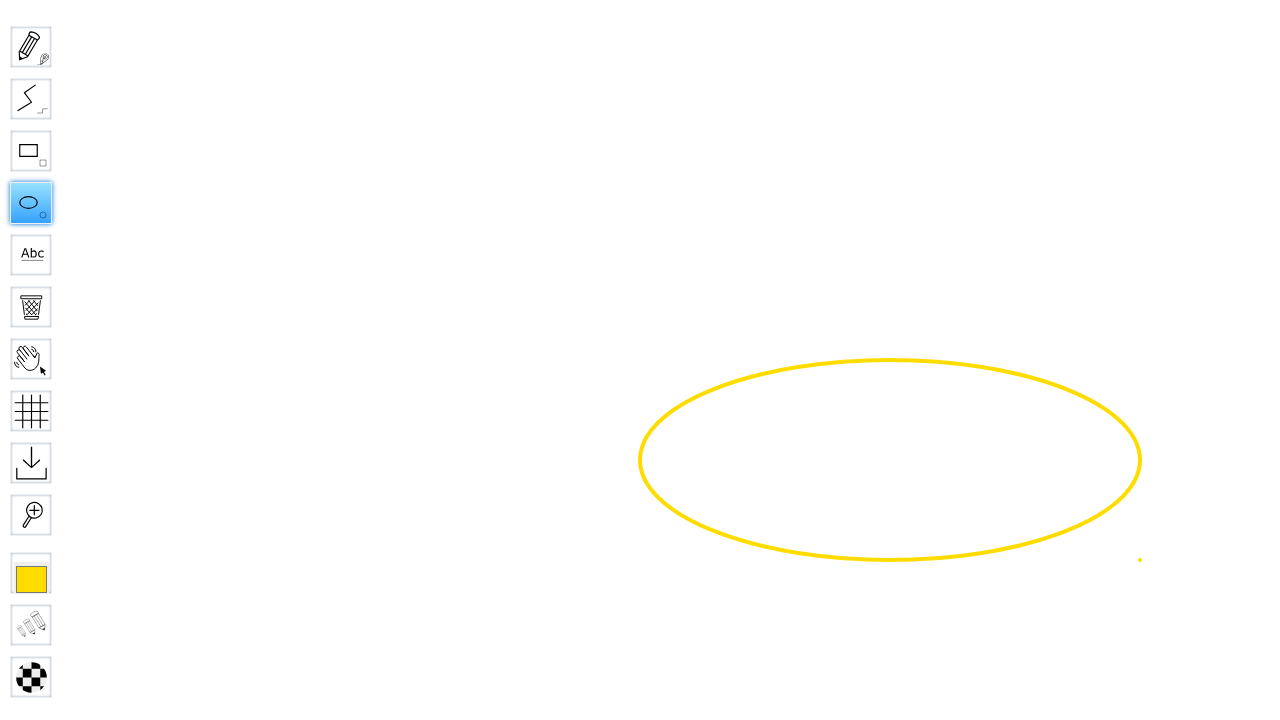